Tests double-click functionality on a test page by double-clicking a link element, waiting for a Facebook option to appear, scrolling to it, and highlighting it with a red border.

Starting URL: https://omayo.blogspot.com/

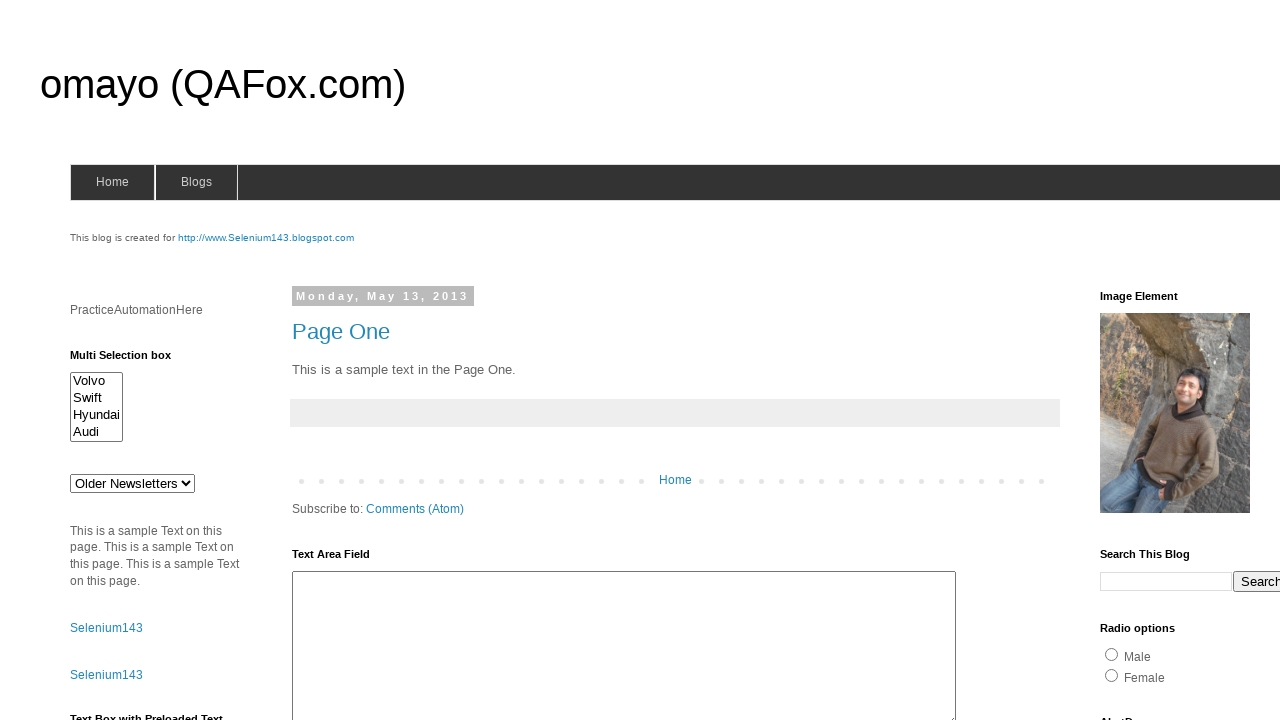

Double-clicked the test double-click link element at (1185, 361) on #testdoubleclick
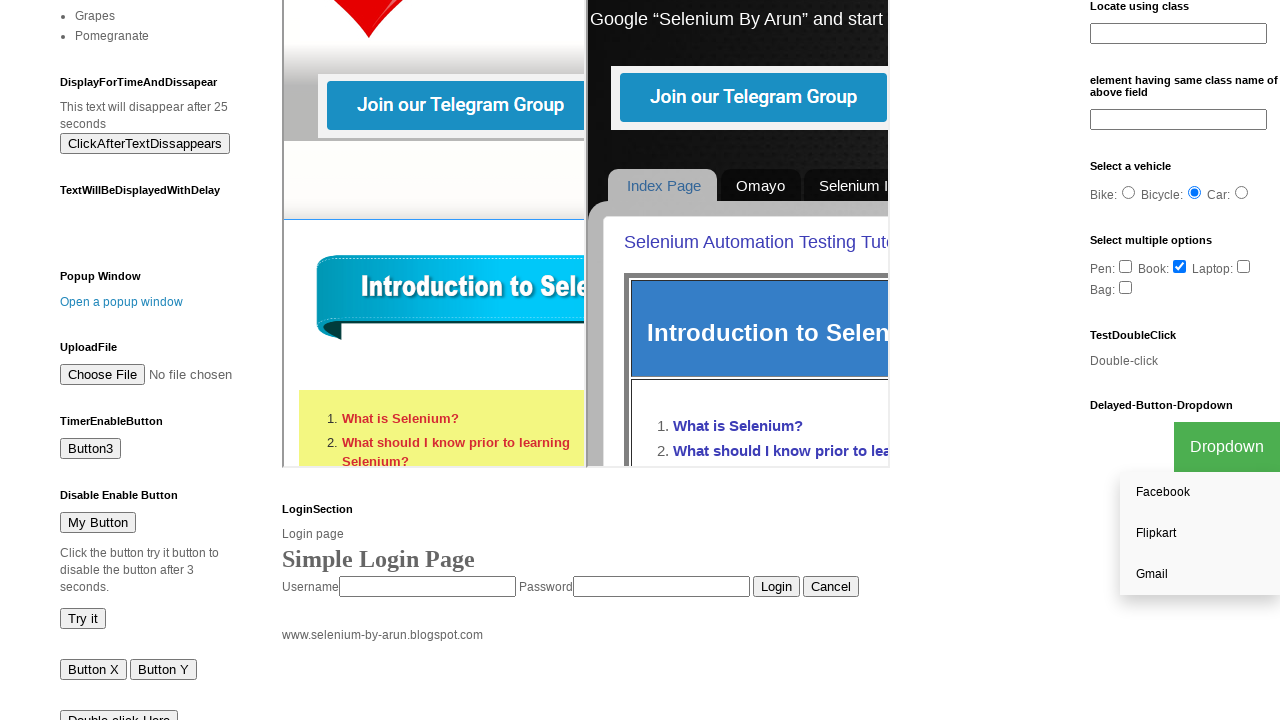

Facebook option appeared and became visible
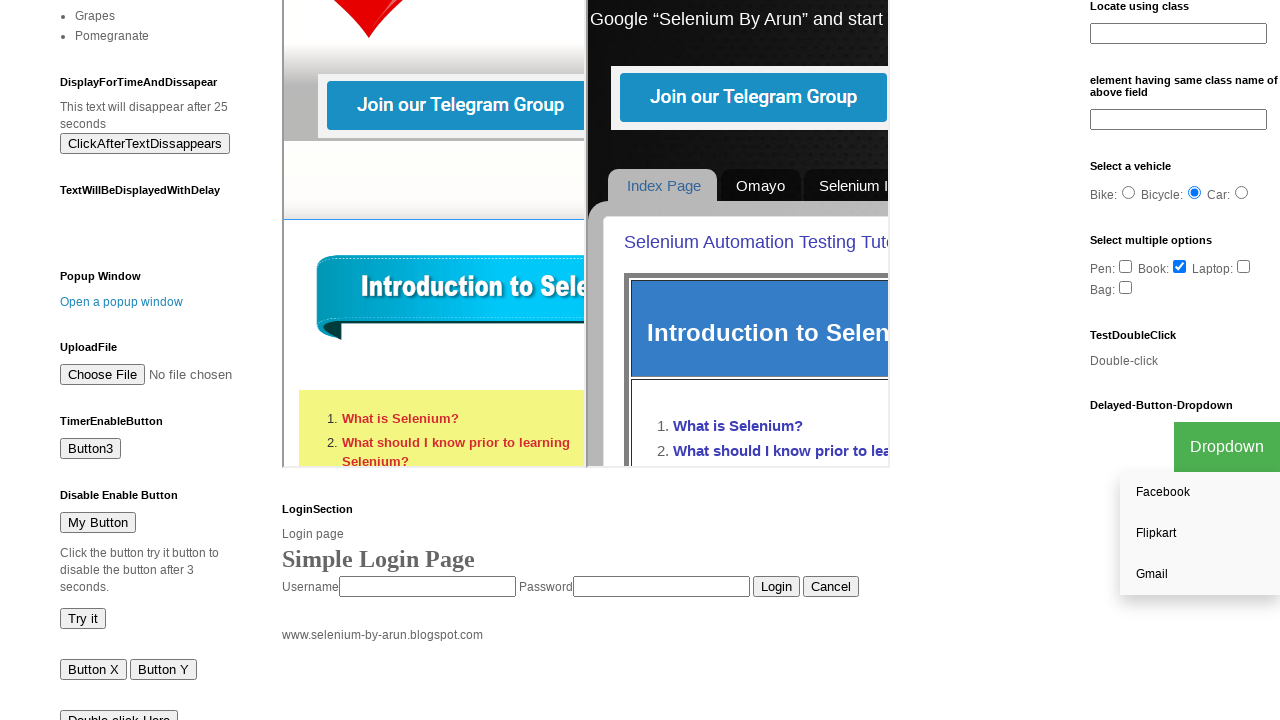

Scrolled to Facebook option if needed
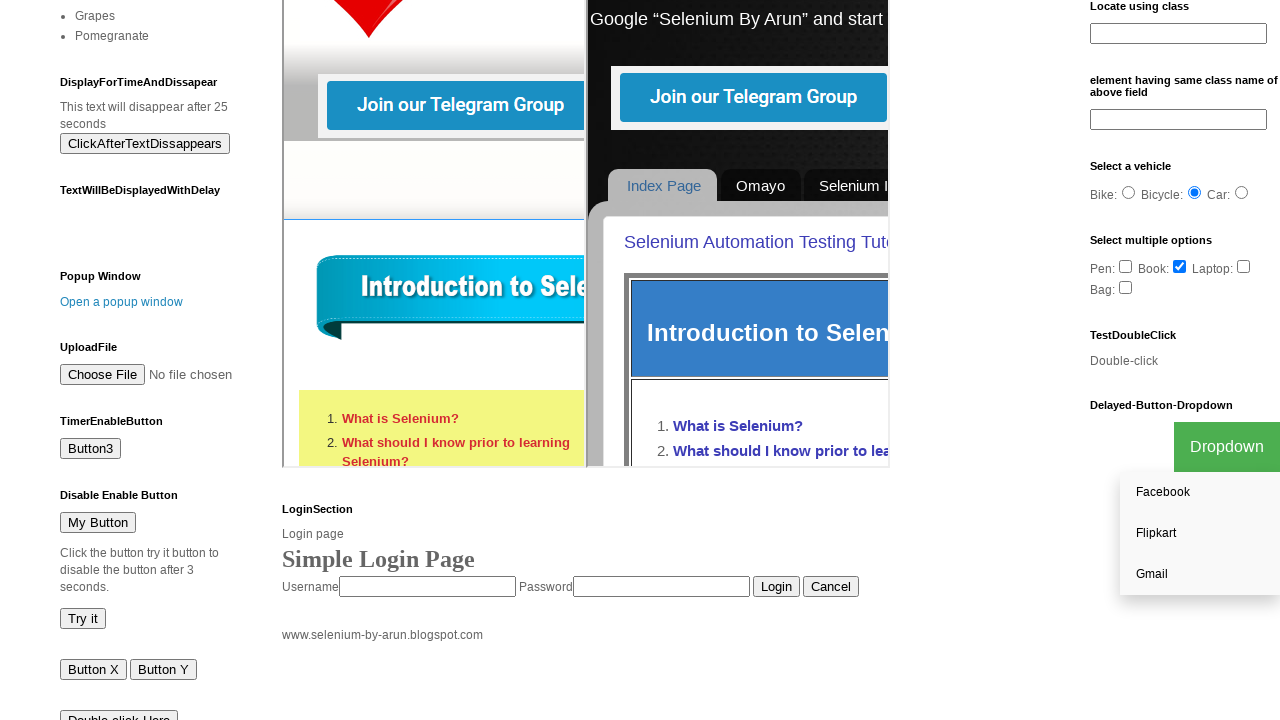

Highlighted Facebook option with red border
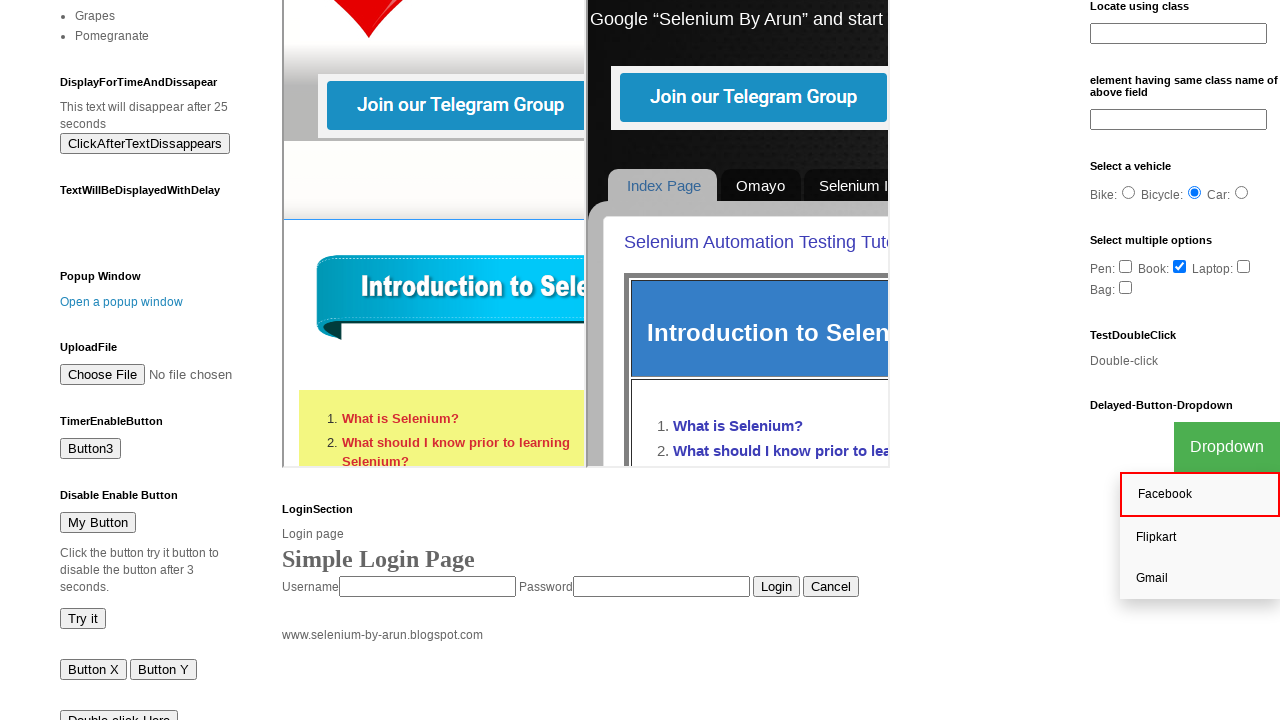

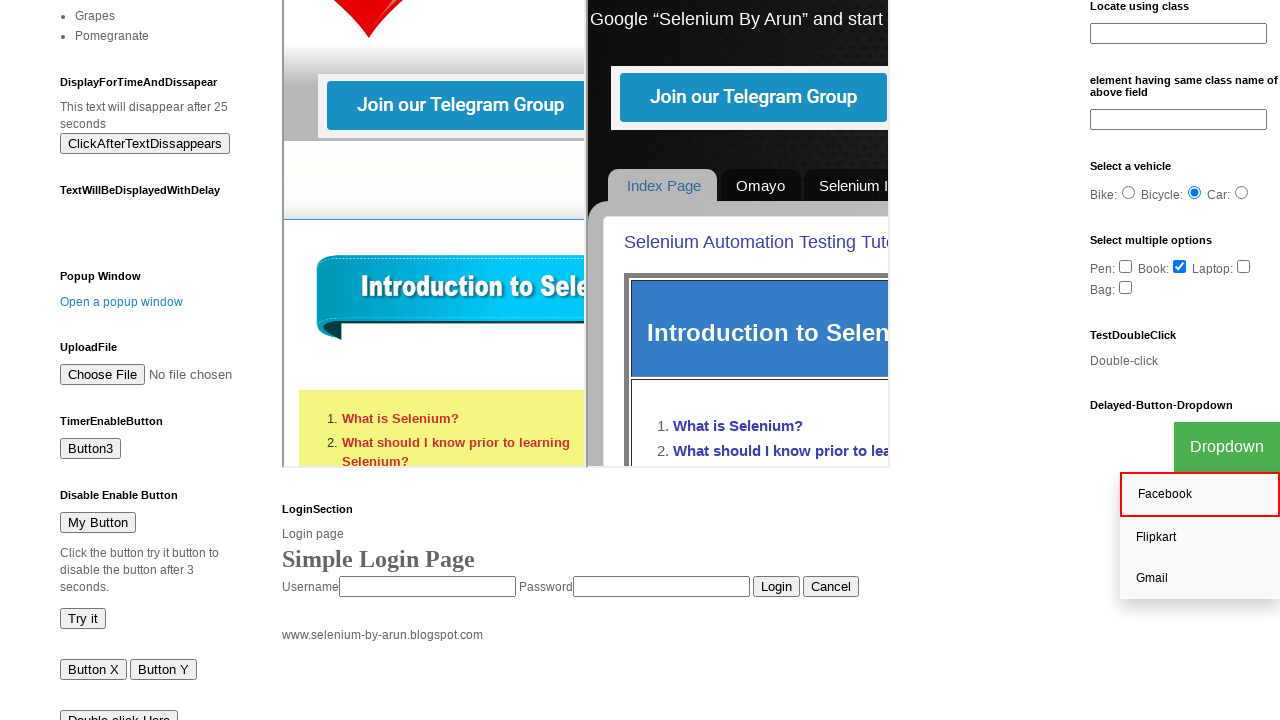